Tests marking individual items as complete by clicking their toggle checkboxes

Starting URL: https://demo.playwright.dev/todomvc

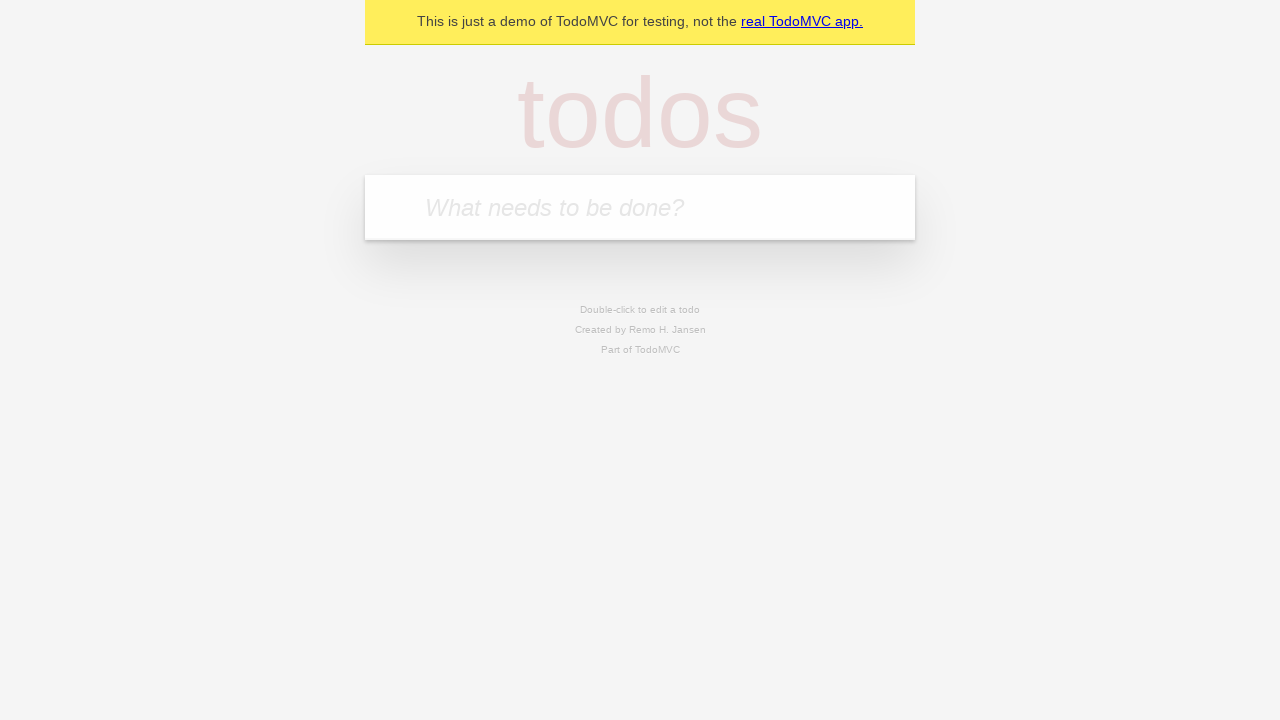

Filled new todo input with 'buy some cheese' on .new-todo
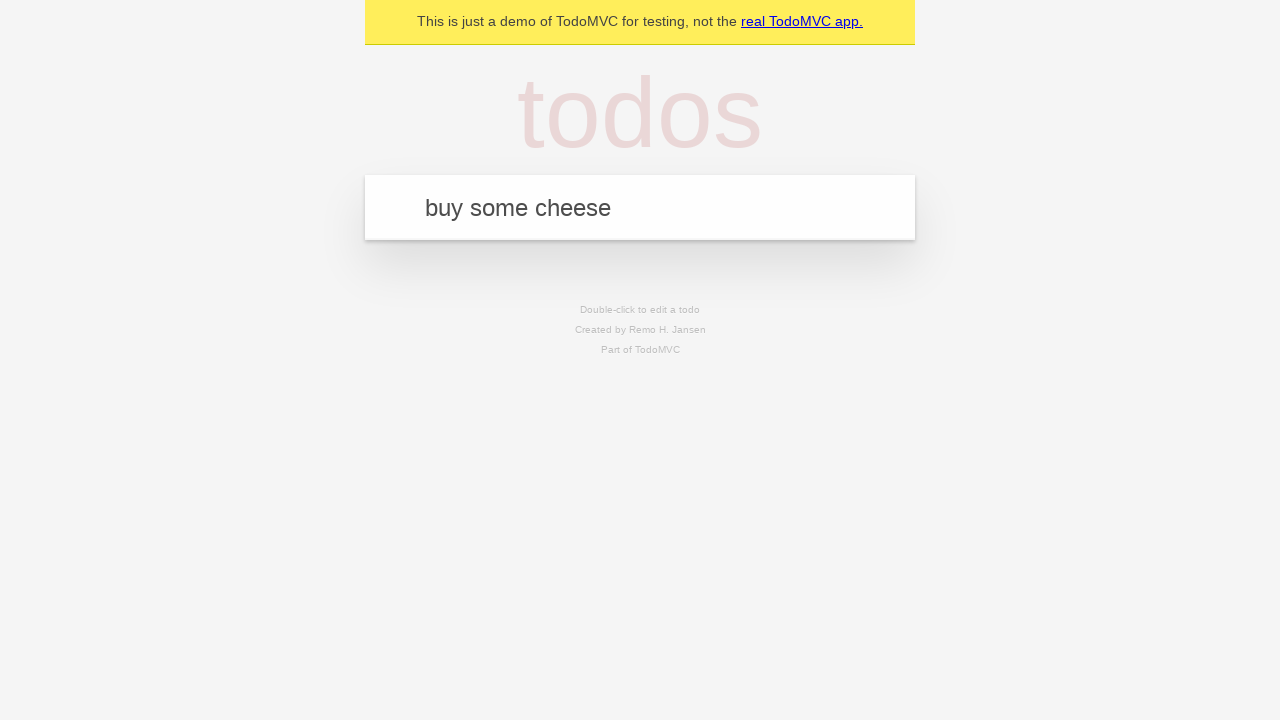

Pressed Enter to create first todo item on .new-todo
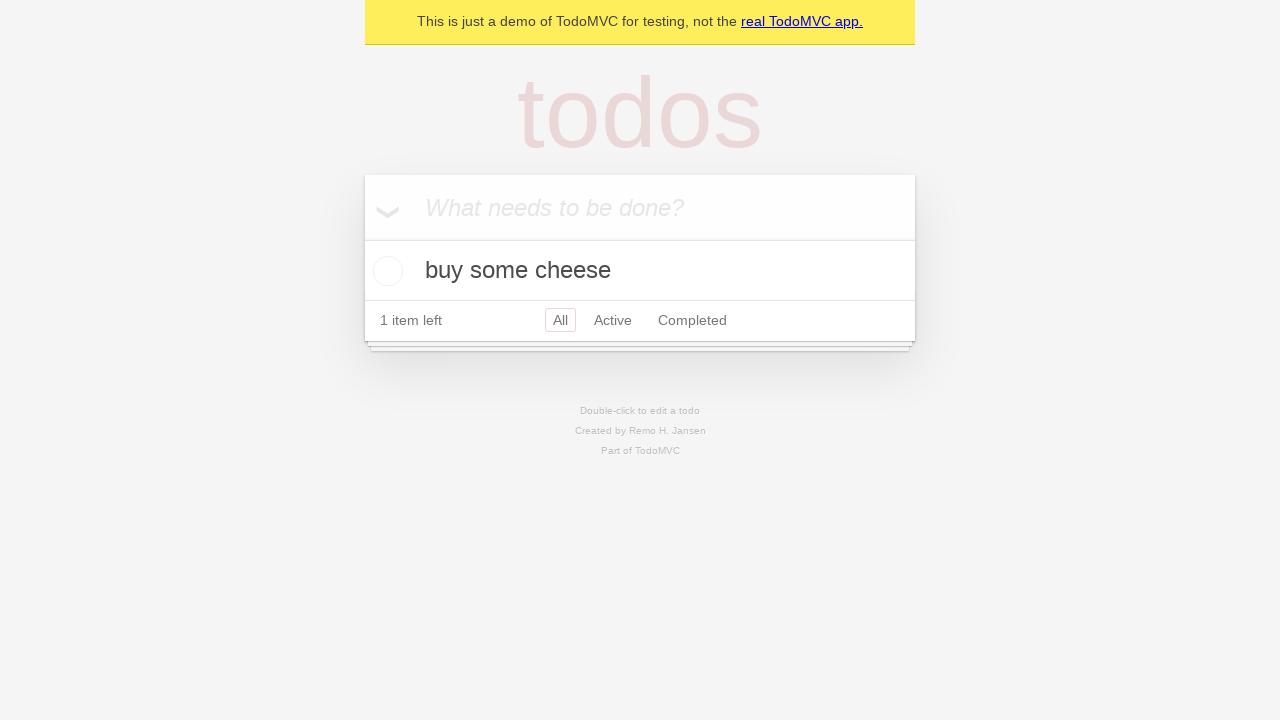

Filled new todo input with 'feed the cat' on .new-todo
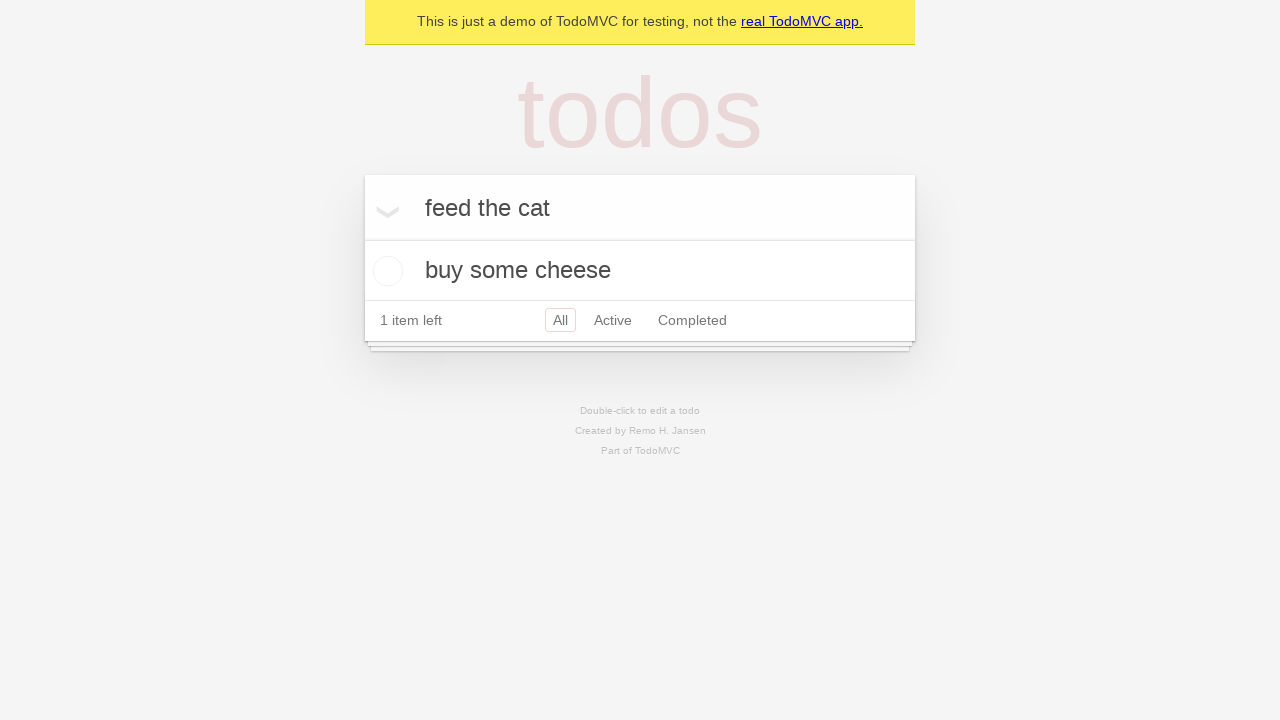

Pressed Enter to create second todo item on .new-todo
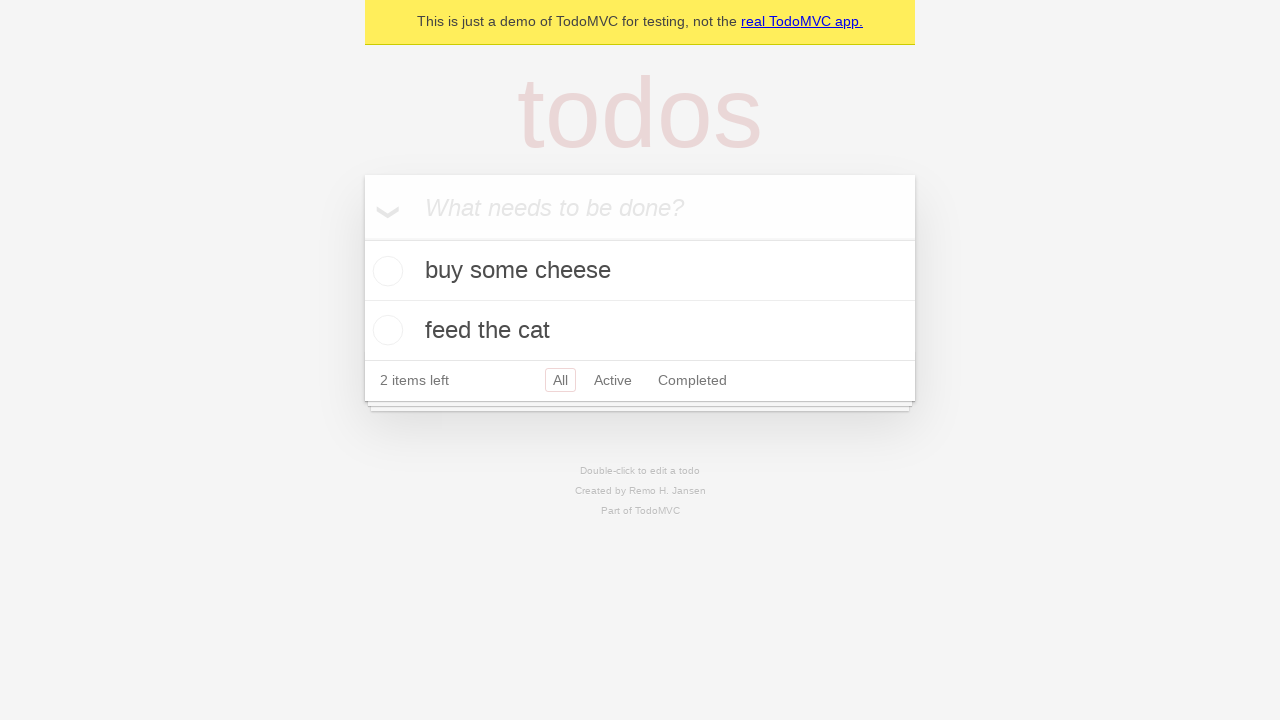

Clicked toggle checkbox for first todo item at (385, 271) on .todo-list li >> nth=0 >> .toggle
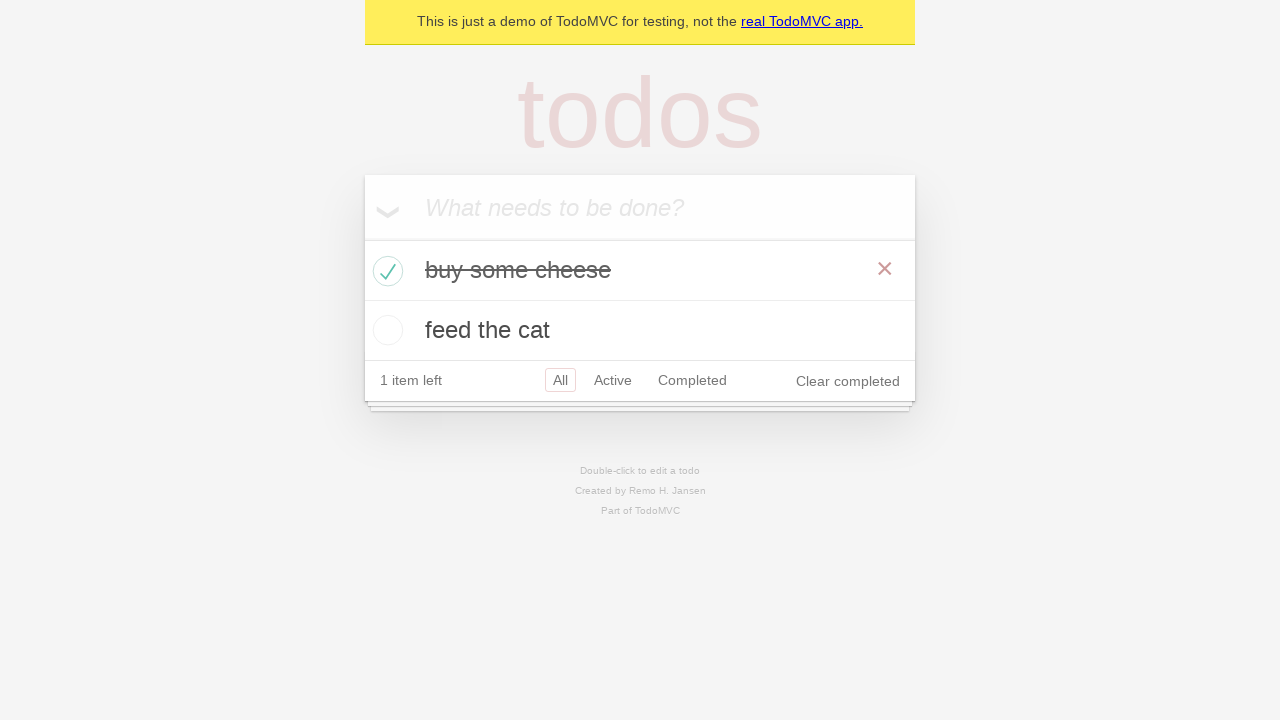

Verified first todo item has 'completed' class
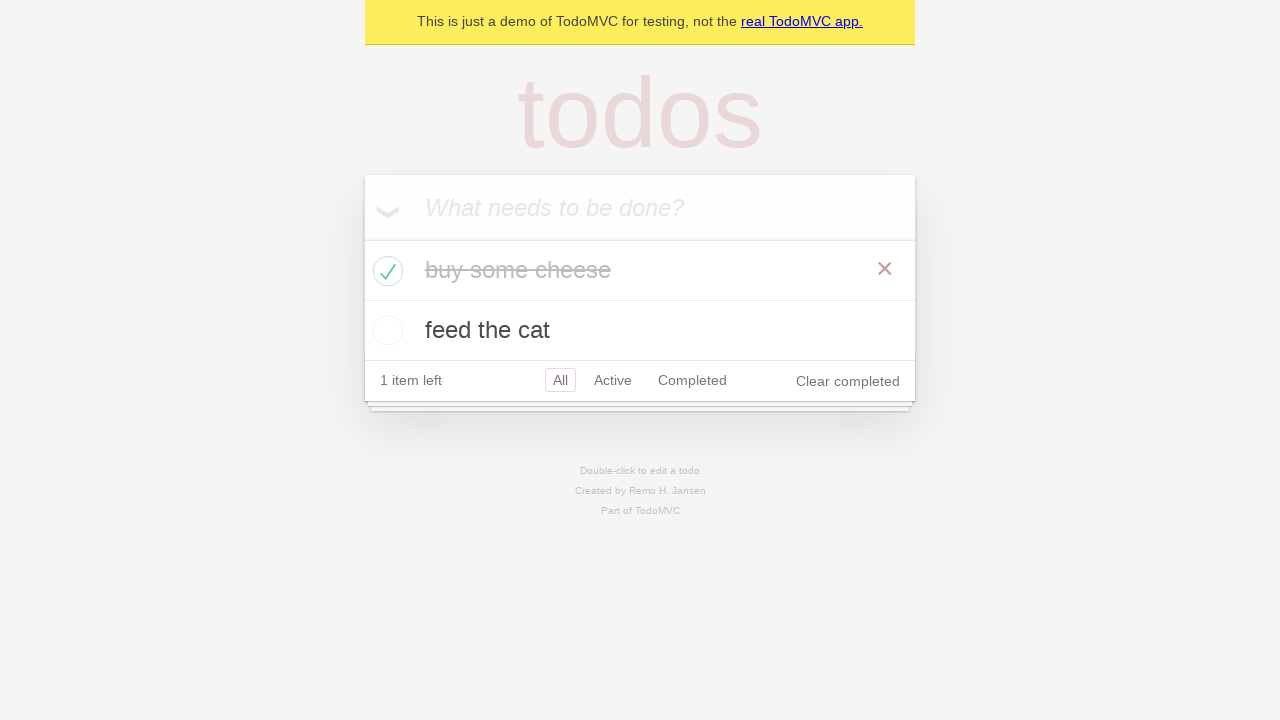

Clicked toggle checkbox for second todo item at (385, 330) on .todo-list li >> nth=1 >> .toggle
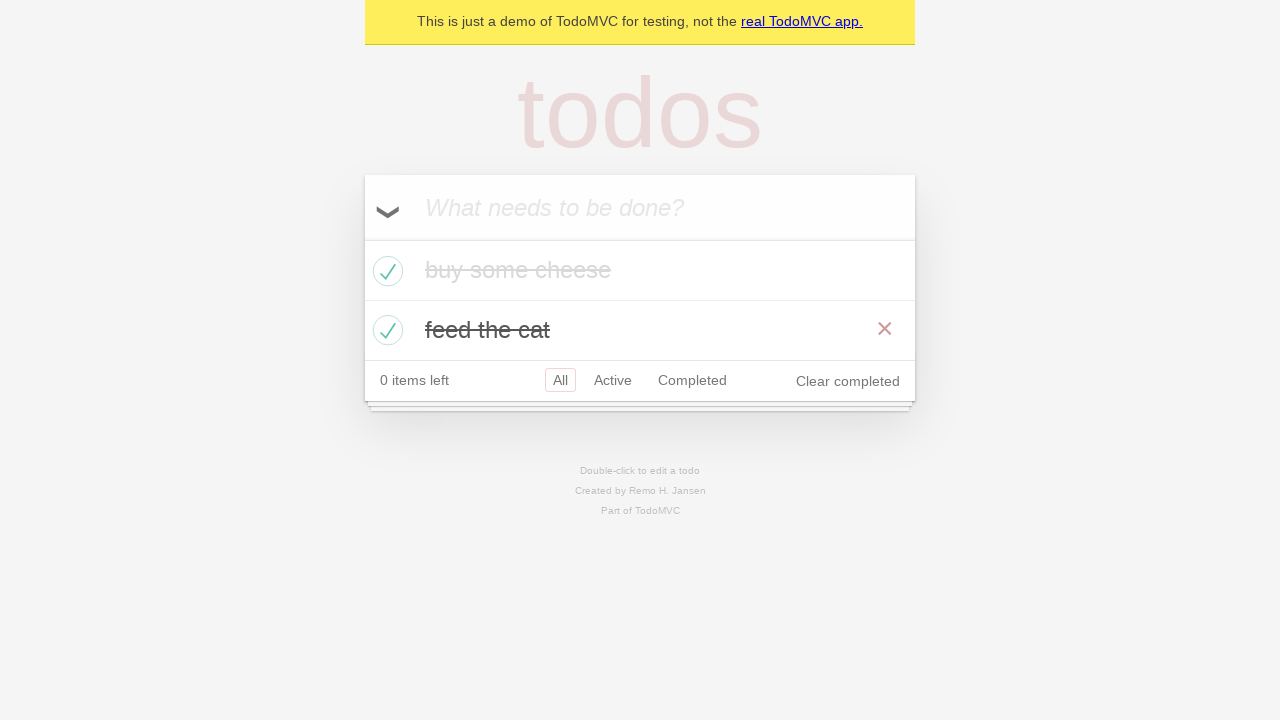

Verified first todo item still has 'completed' class
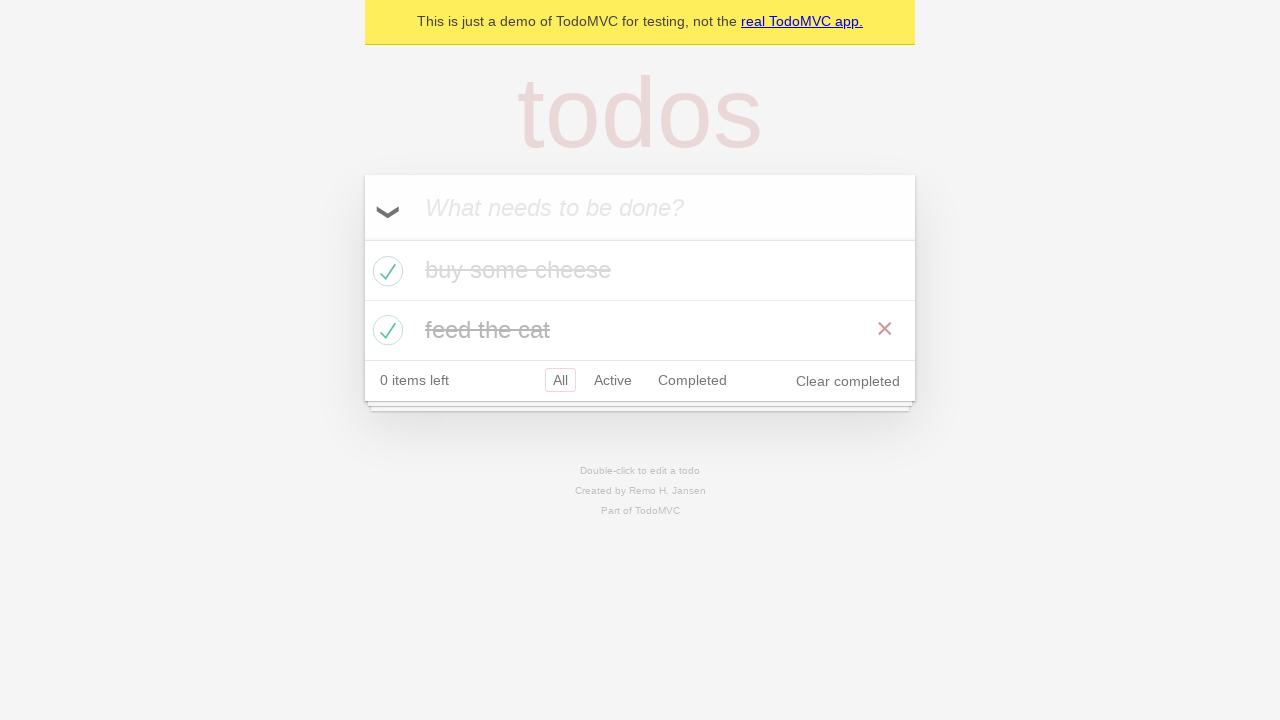

Verified second todo item has 'completed' class
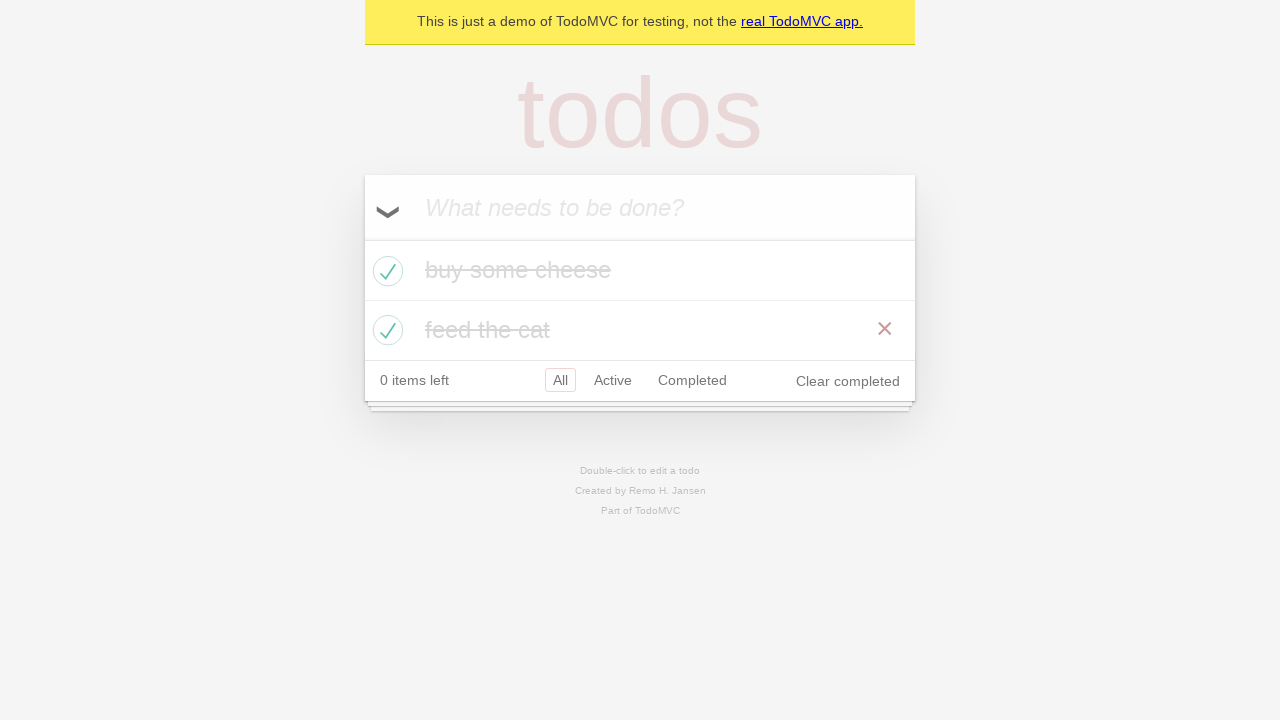

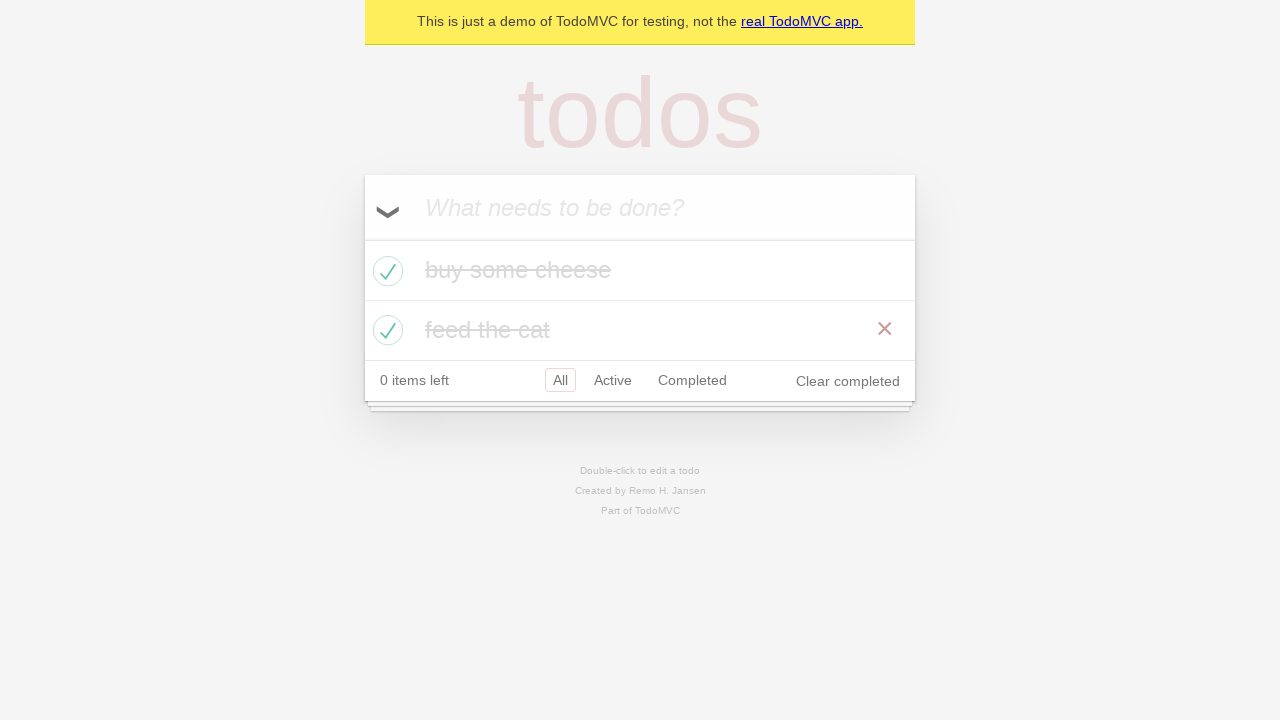